Navigates to Form Authentication page and verifies the login button is displayed

Starting URL: https://the-internet.herokuapp.com/

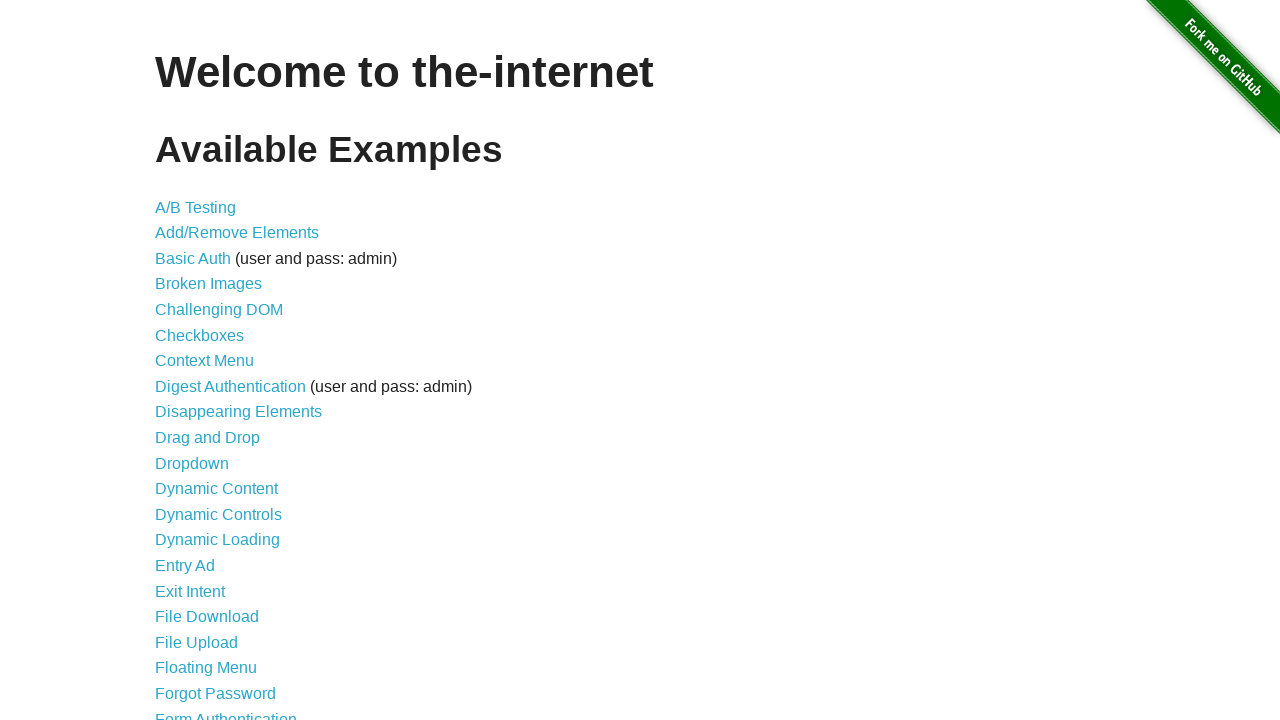

Clicked on Form Authentication link at (226, 712) on a:text('Form Authentication')
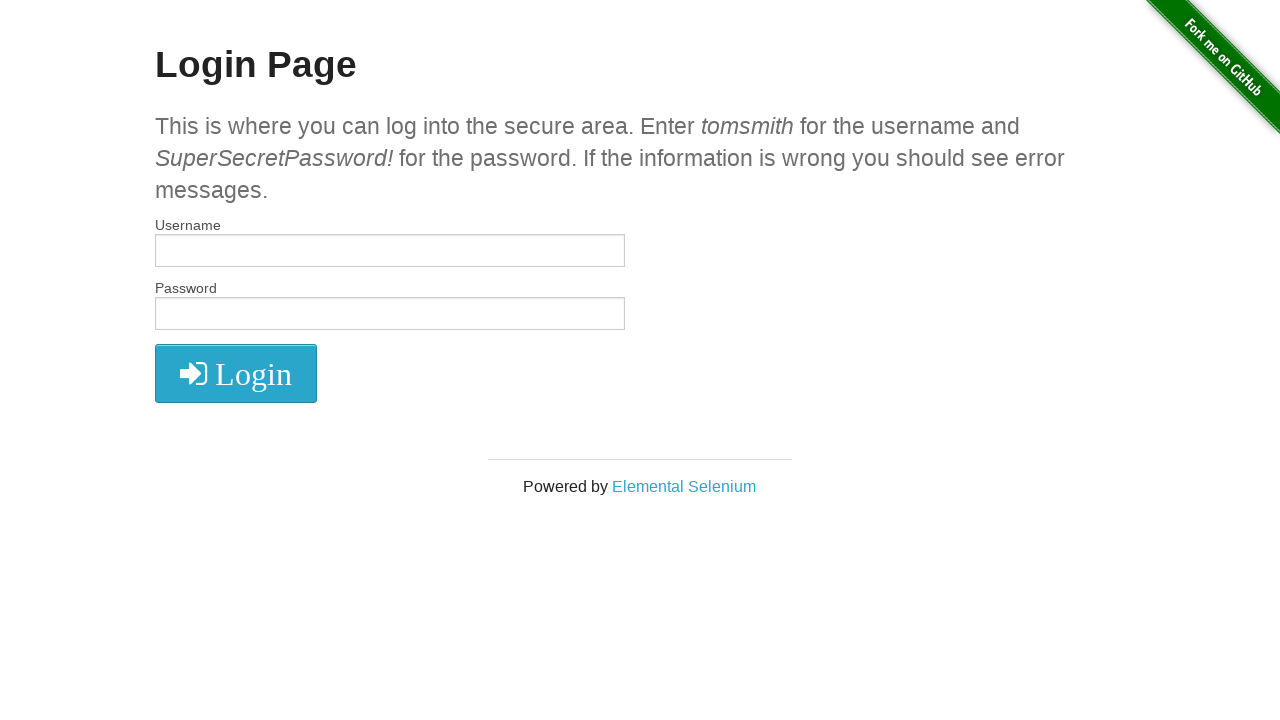

Form button is visible and loaded
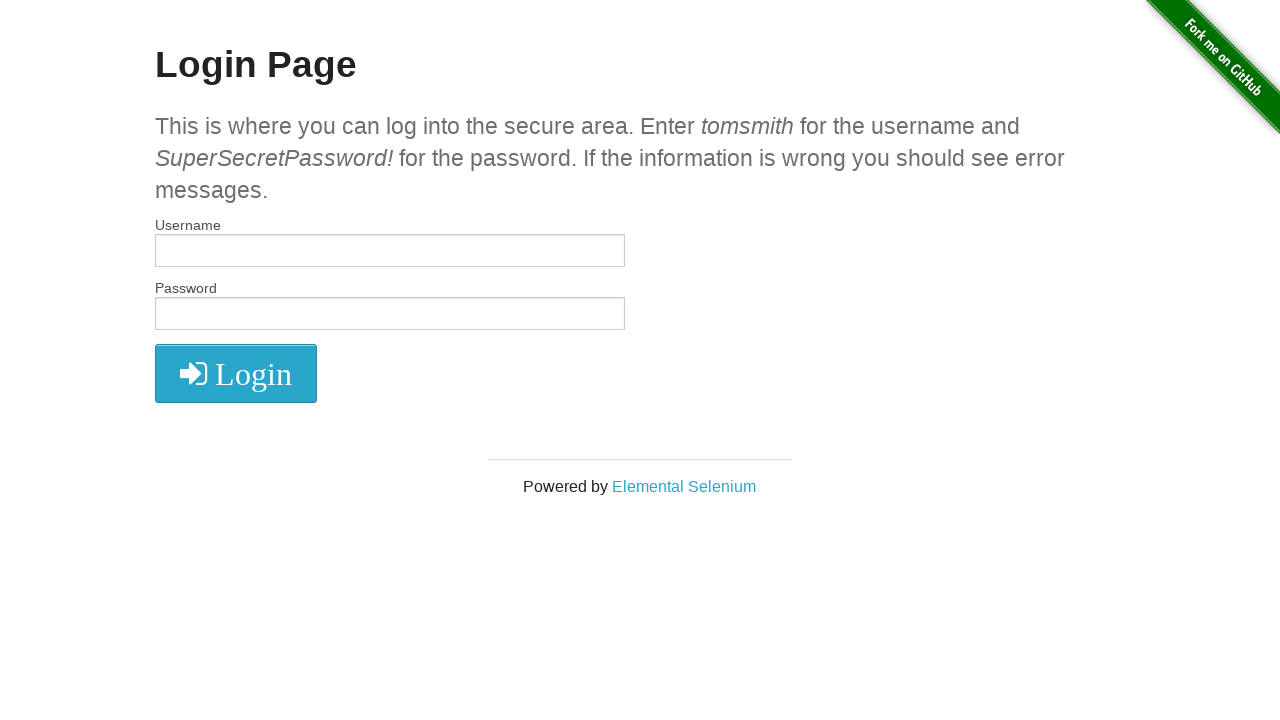

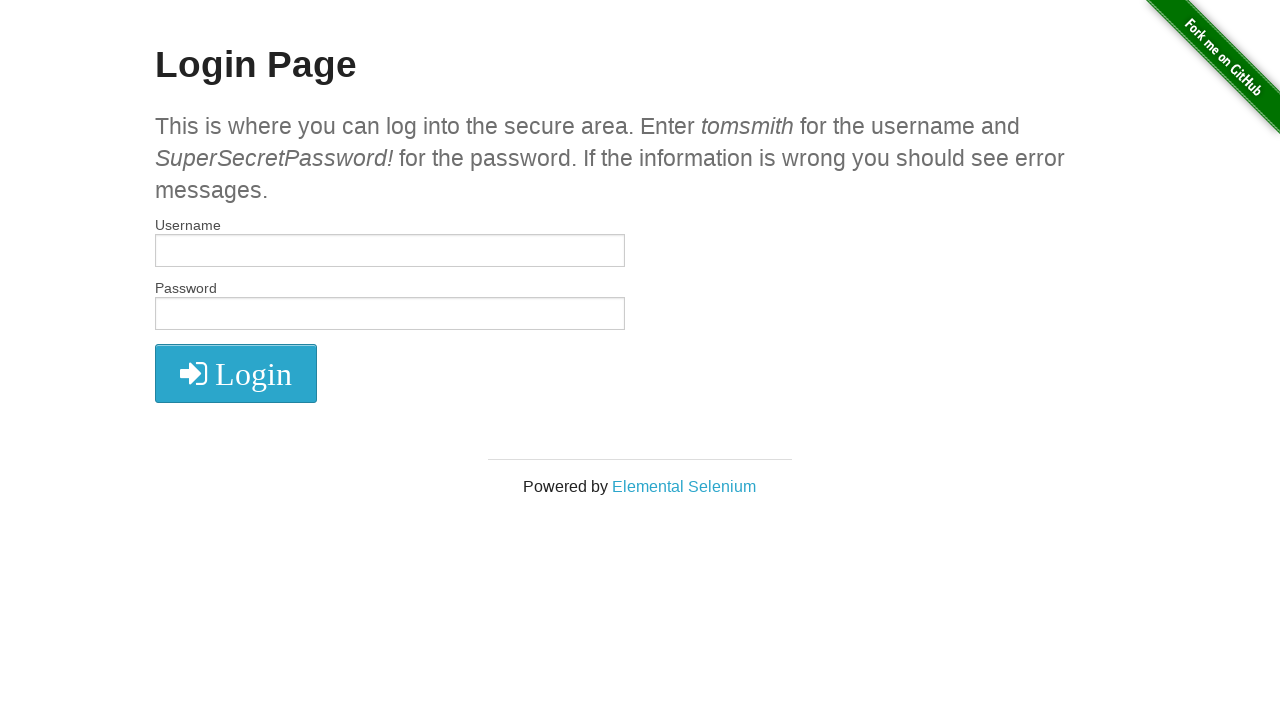